Tests checkbox interactions including checking, unchecking, selecting multiple checkboxes, and conditional unchecking based on selection state

Starting URL: https://testautomationpractice.blogspot.com/

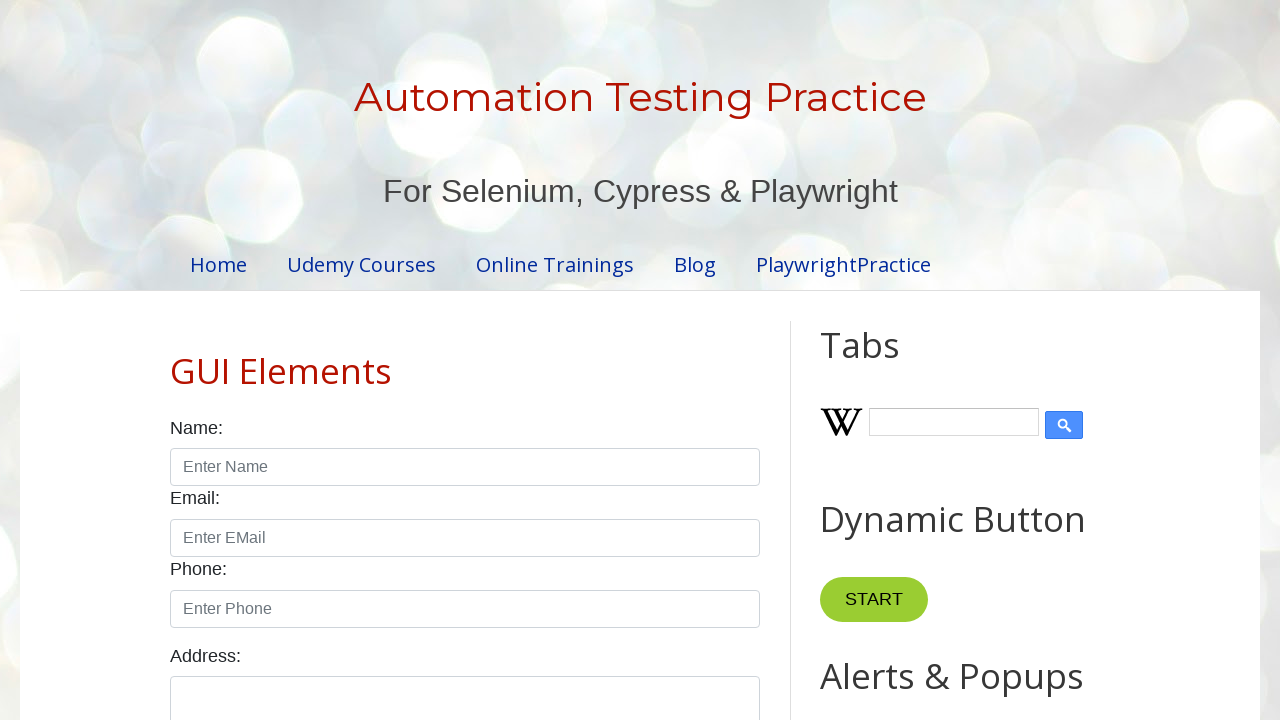

Clicked to check Wednesday checkbox at (474, 360) on input#wednesday
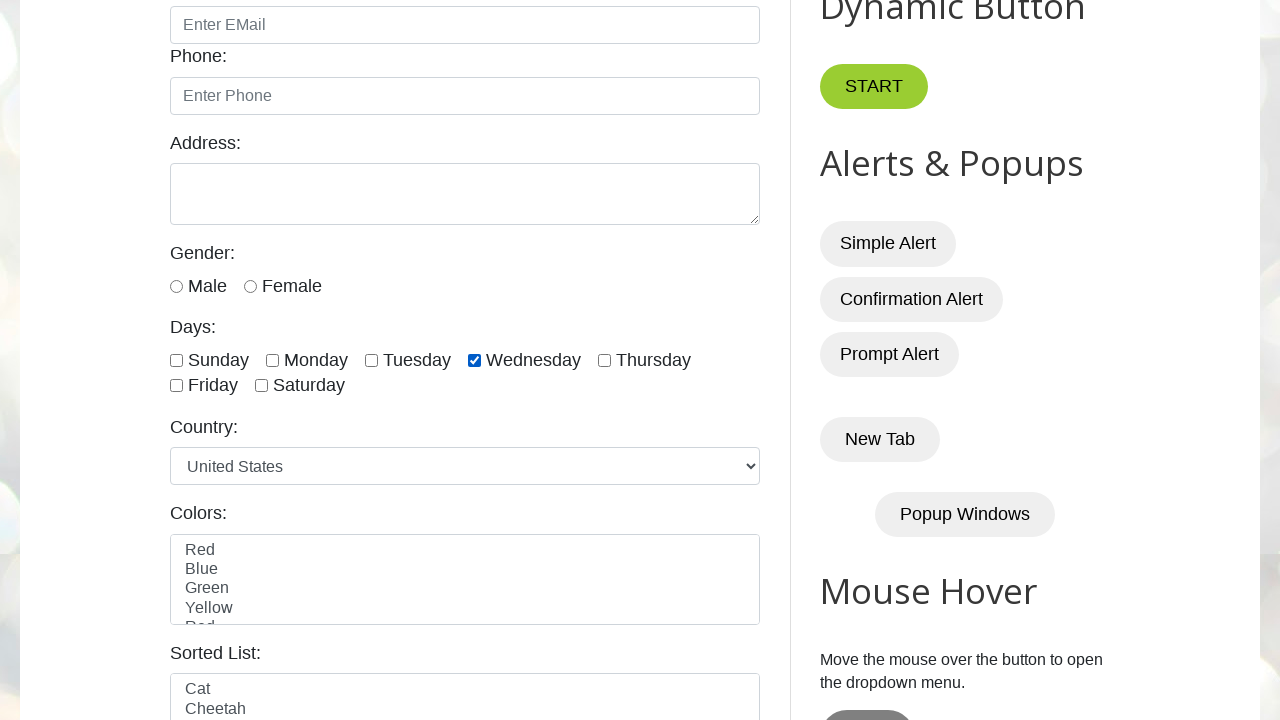

Clicked to uncheck Wednesday checkbox at (474, 360) on input#wednesday
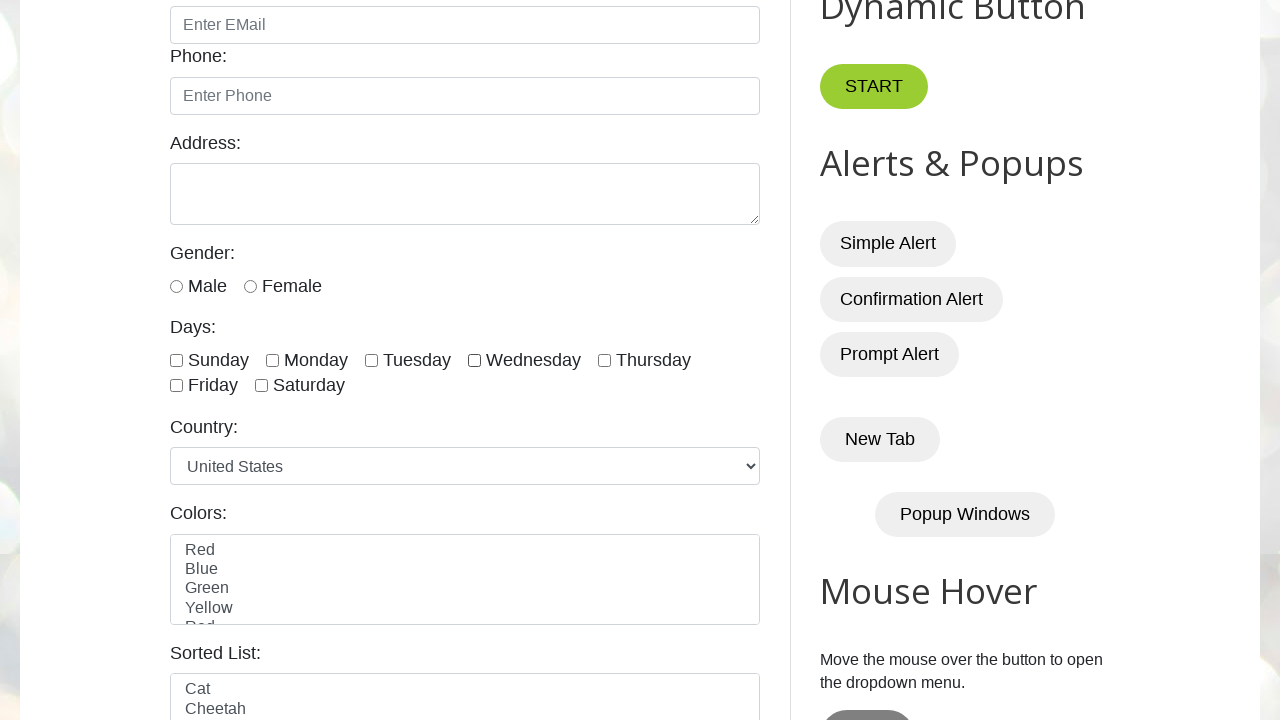

Retrieved all checkbox elements from the page
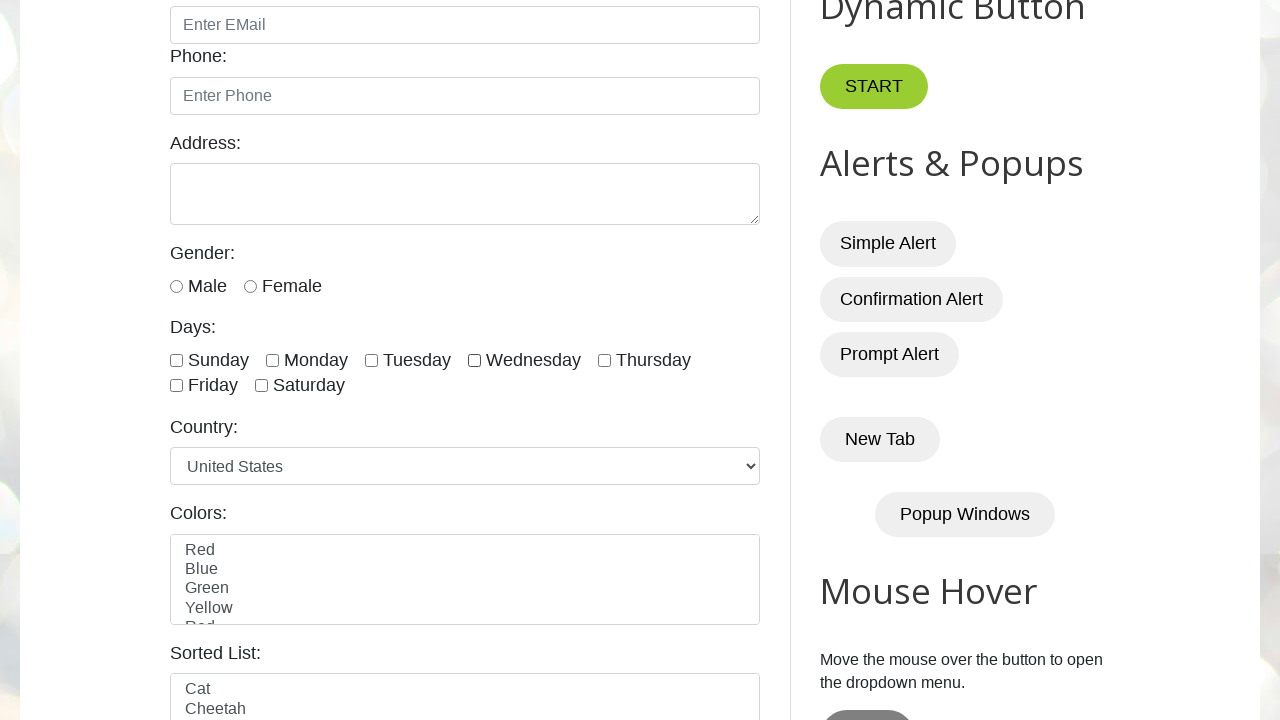

Clicked to check checkbox at index 4 at (604, 360) on input.form-check-input[type='checkbox'] >> nth=4
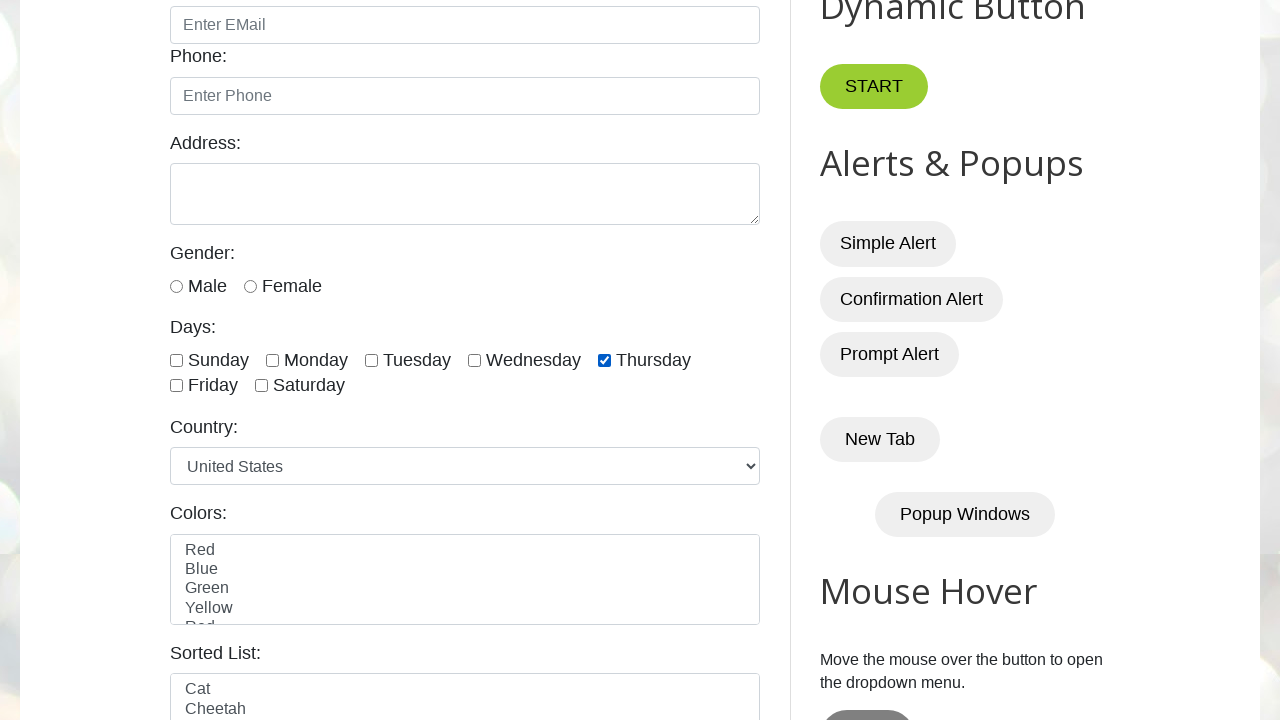

Clicked to check checkbox at index 5 at (176, 386) on input.form-check-input[type='checkbox'] >> nth=5
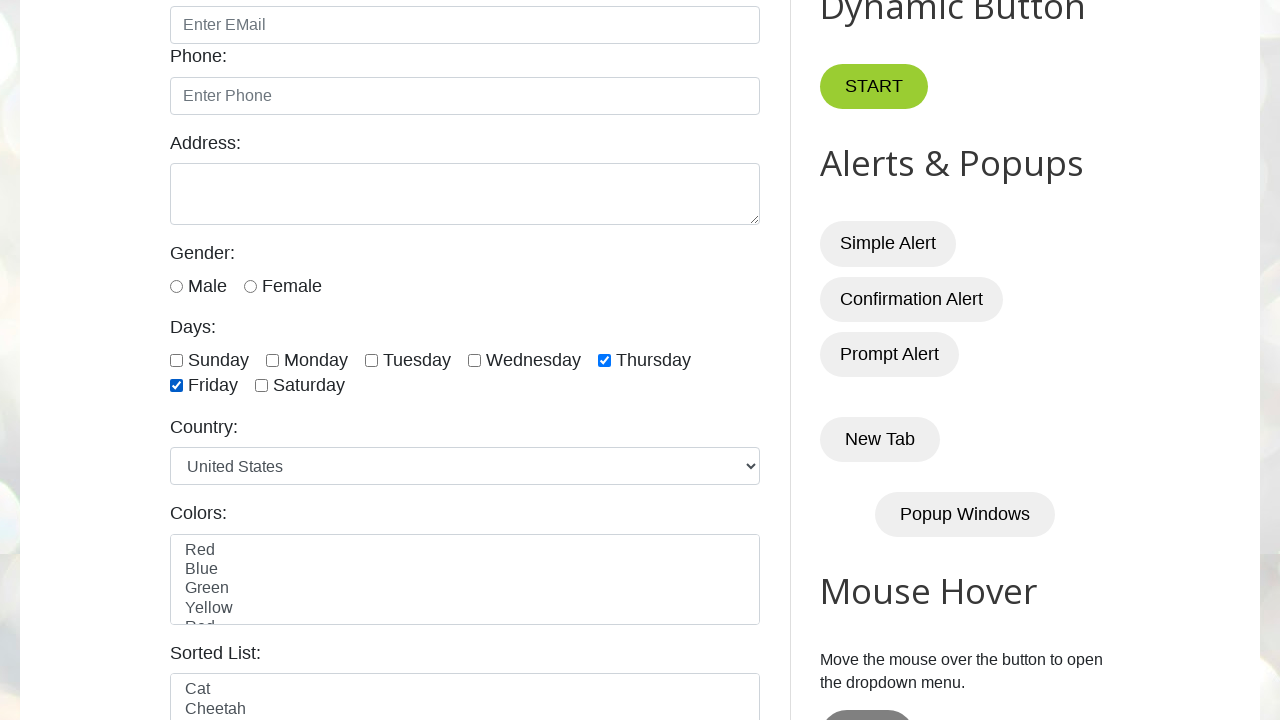

Clicked to check checkbox at index 6 at (262, 386) on input.form-check-input[type='checkbox'] >> nth=6
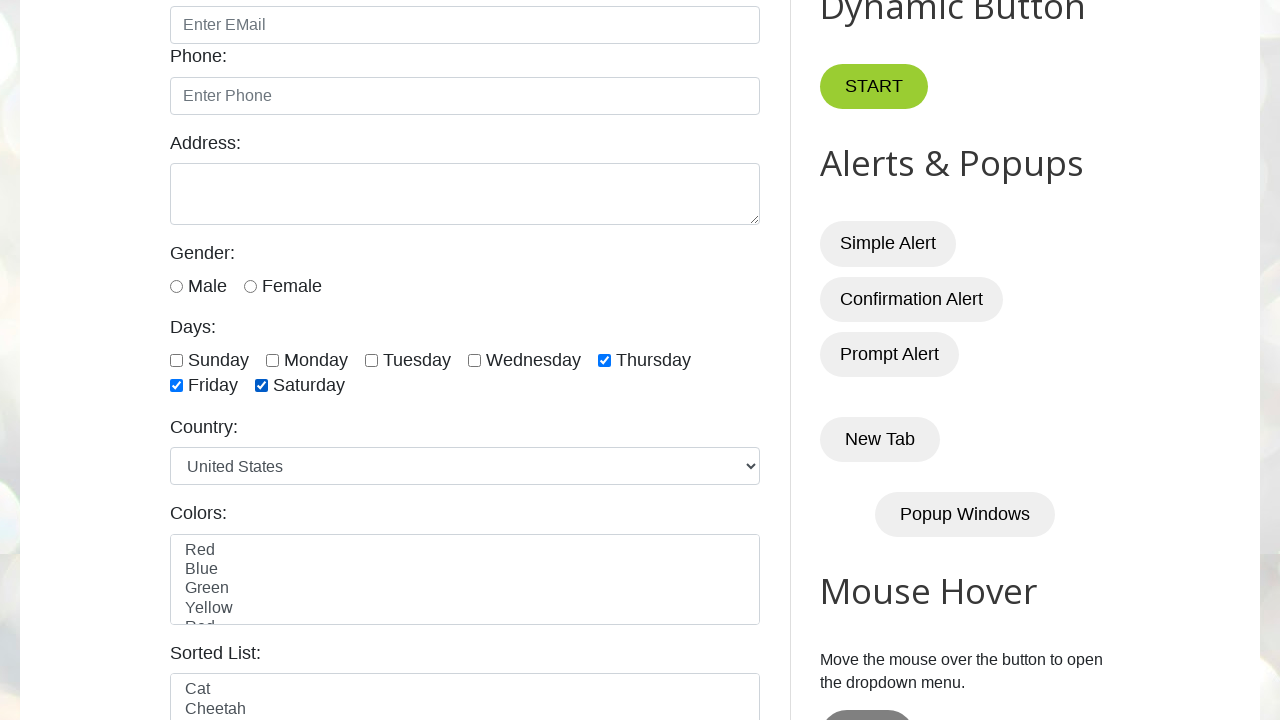

Clicked to uncheck a checked checkbox at (604, 360) on input.form-check-input[type='checkbox'] >> nth=4
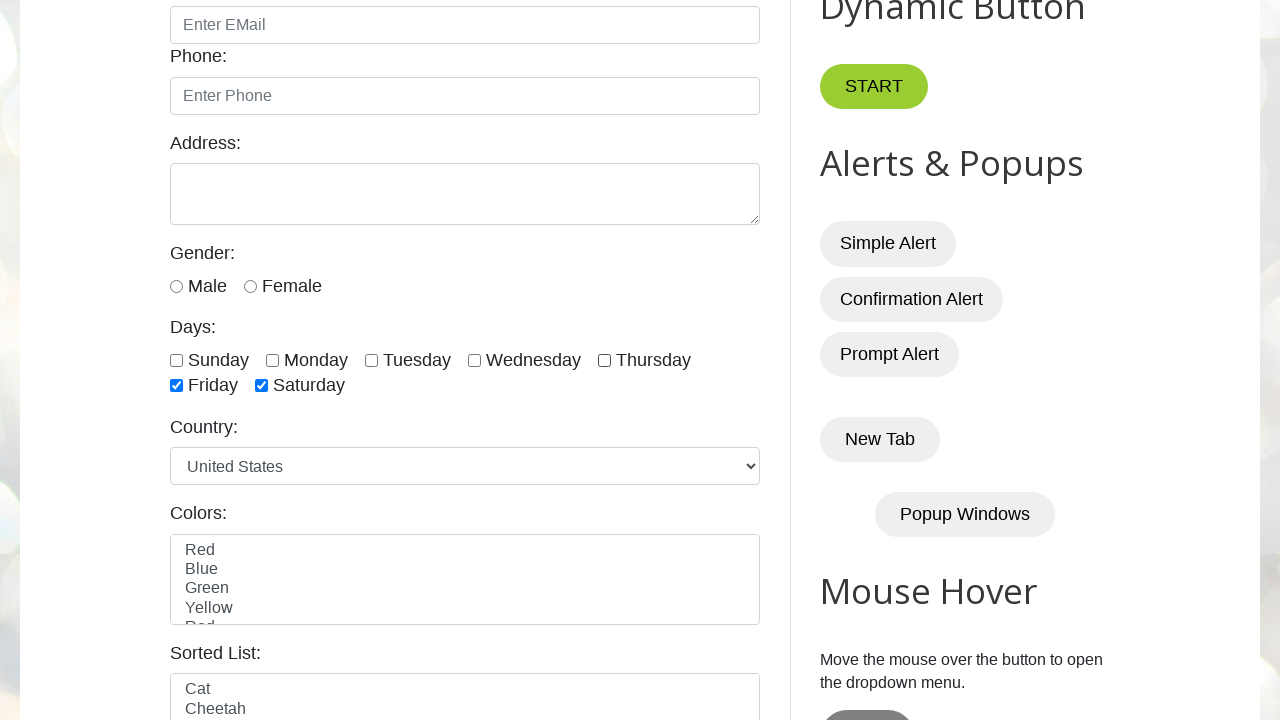

Clicked to uncheck a checked checkbox at (176, 386) on input.form-check-input[type='checkbox'] >> nth=5
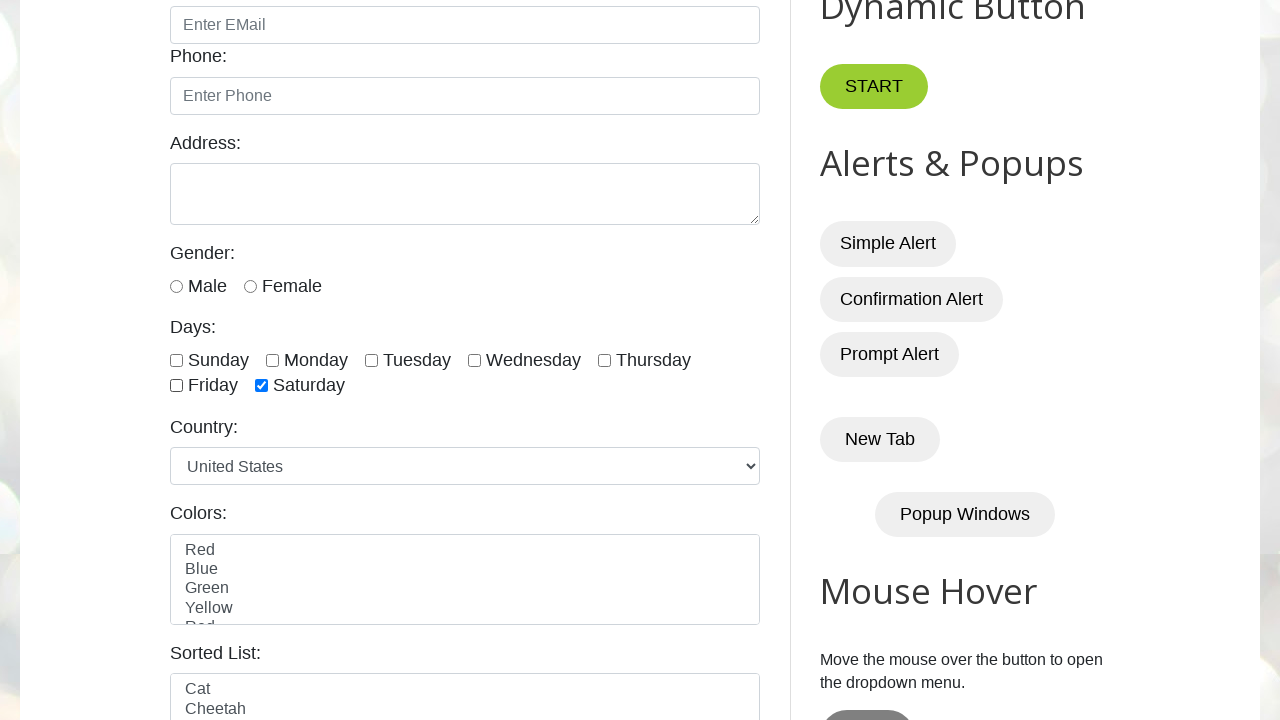

Clicked to uncheck a checked checkbox at (262, 386) on input.form-check-input[type='checkbox'] >> nth=6
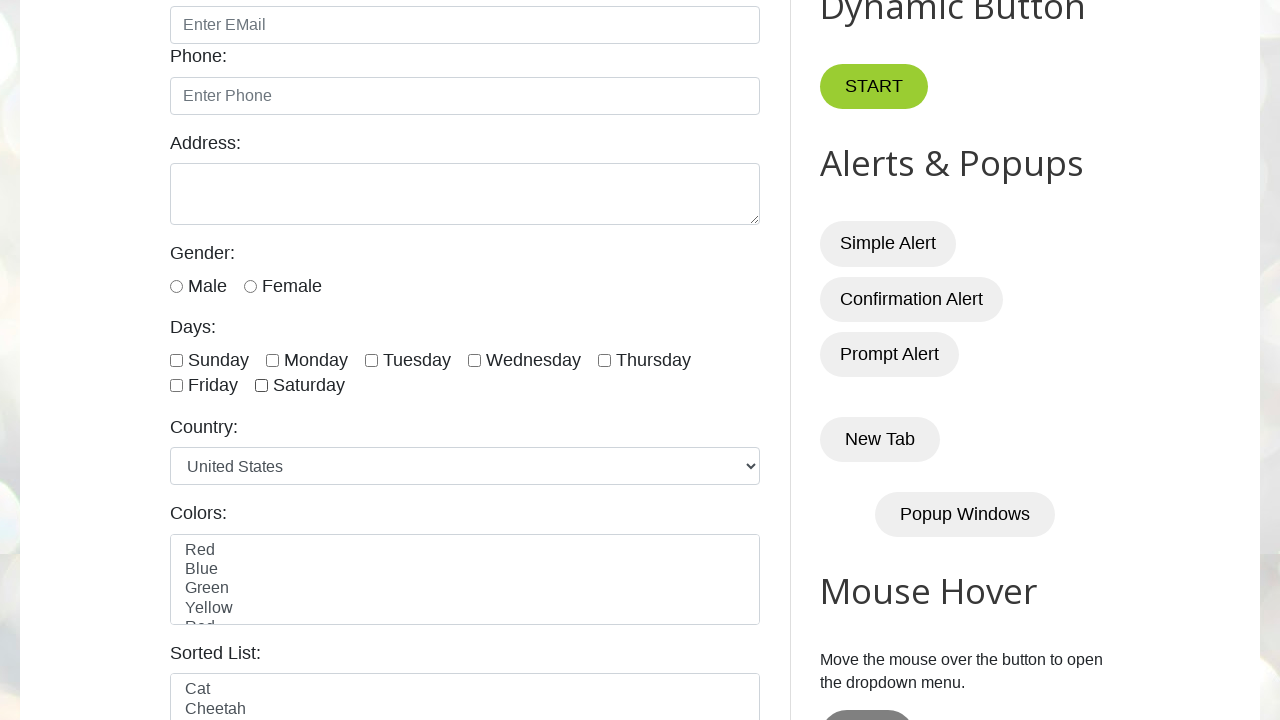

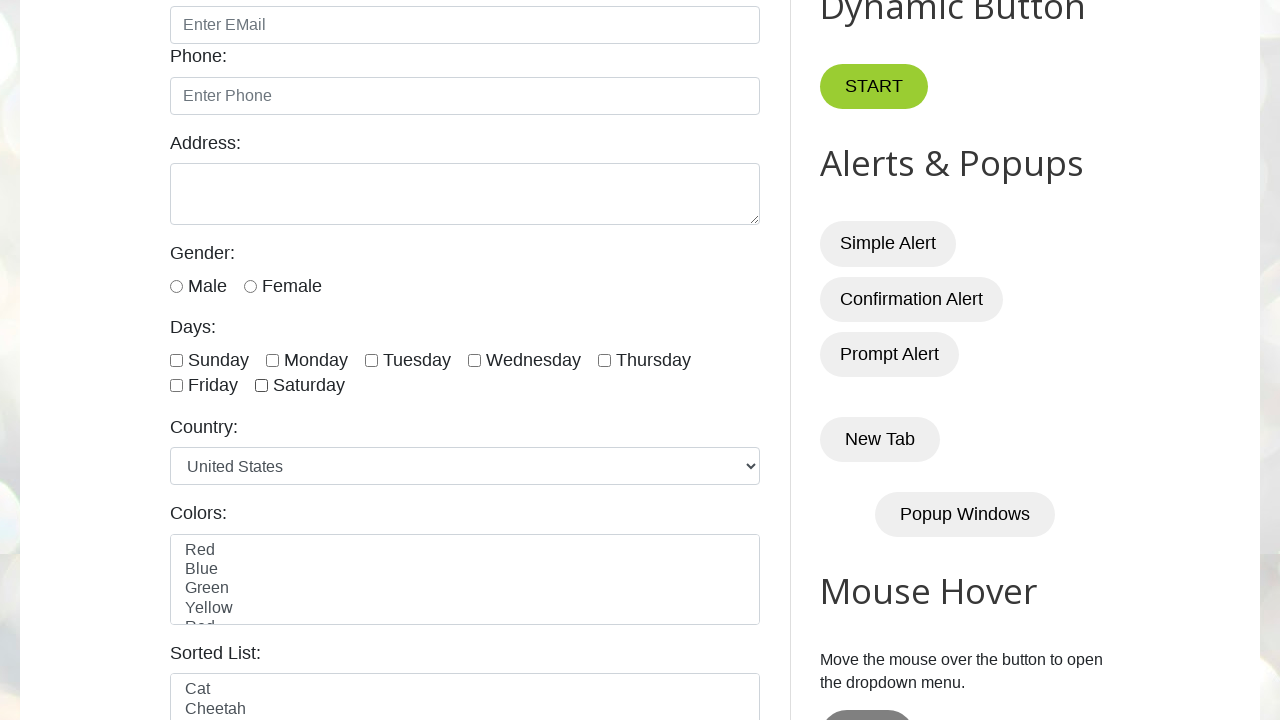